Tests browser tab switching functionality by opening a new tab via a link click and switching to it

Starting URL: https://the-internet.herokuapp.com/windows

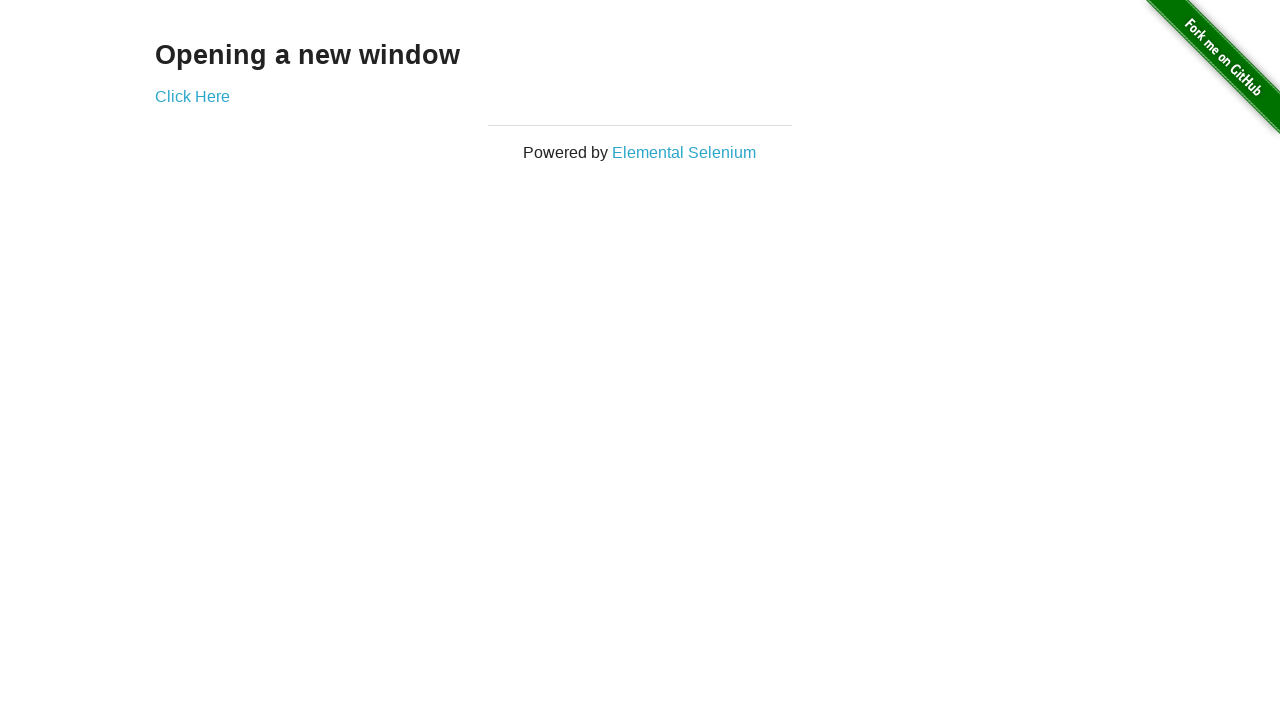

Clicked link to open new tab at (192, 96) on #content a
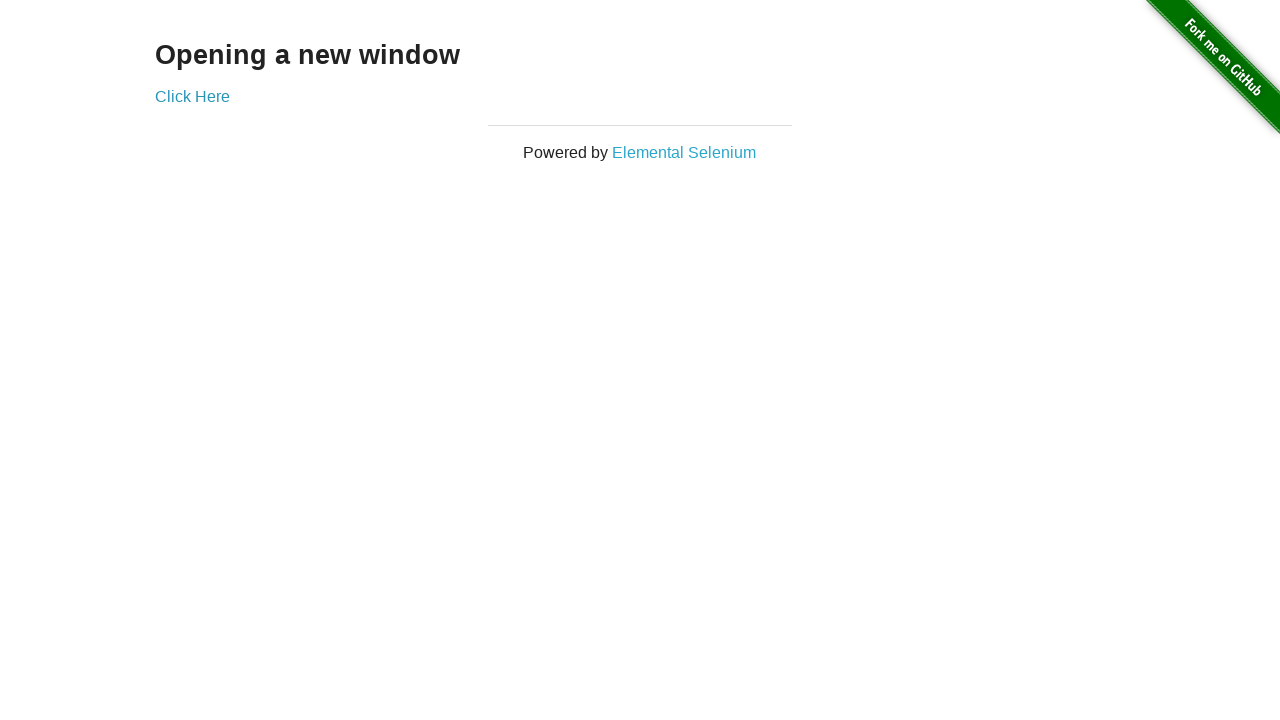

New tab opened and captured
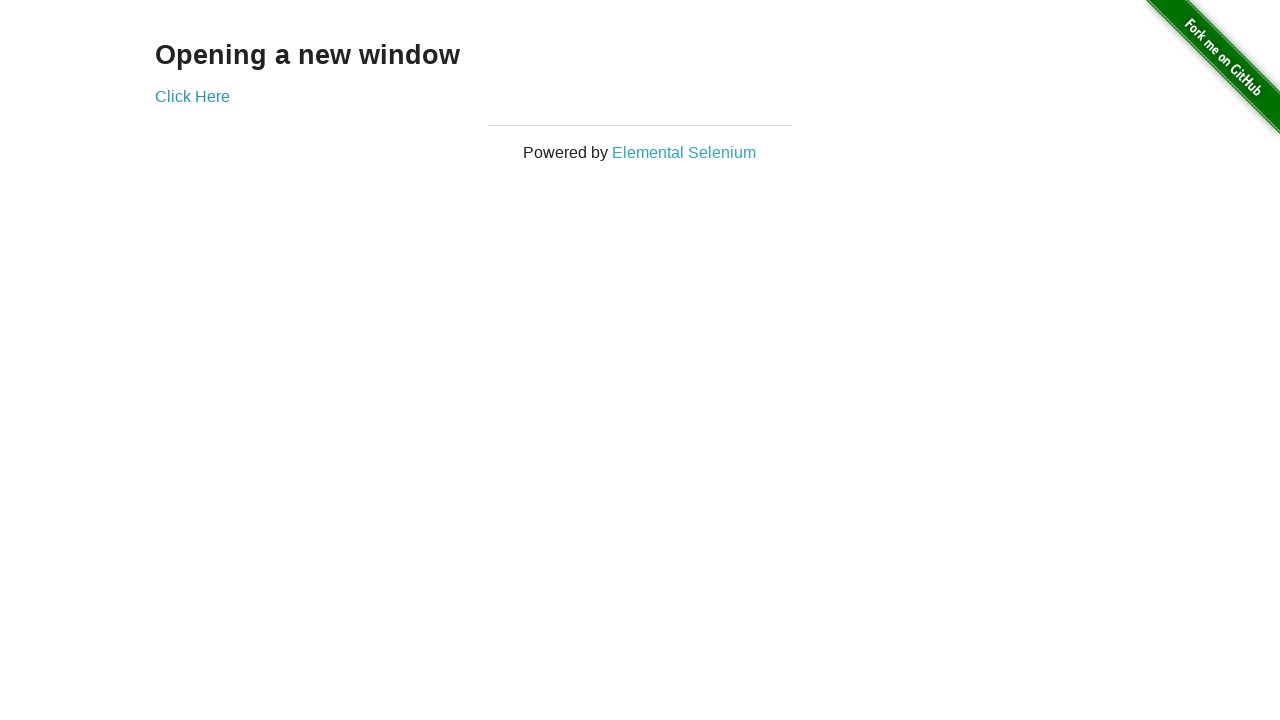

New tab fully loaded
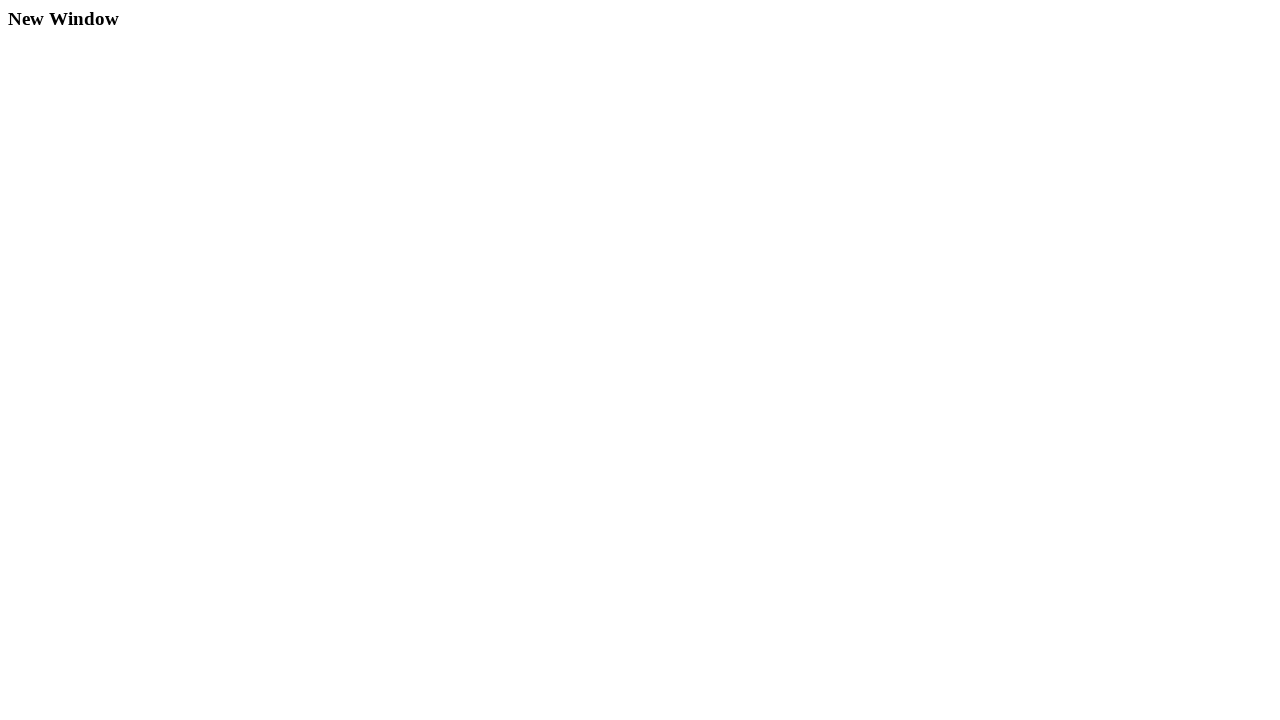

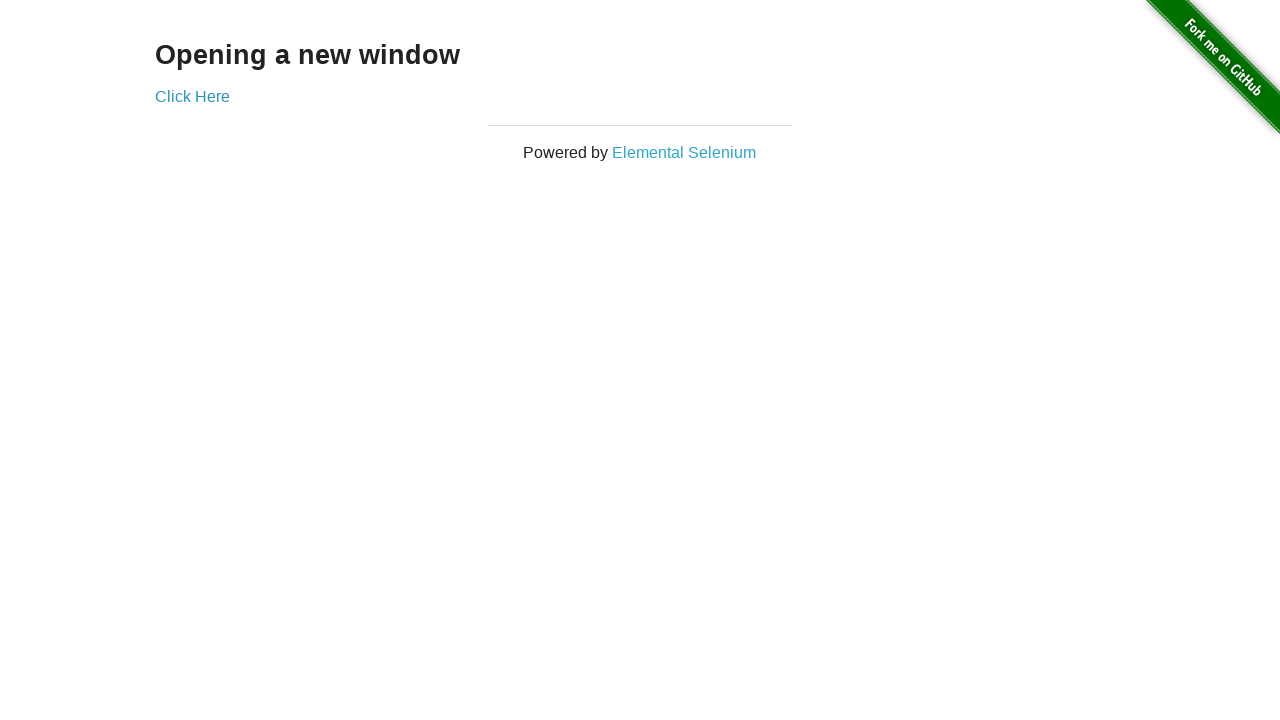